Tests delayed alert handling by clicking a button that triggers an alert after 5 seconds and accepting it.

Starting URL: https://demoqa.com

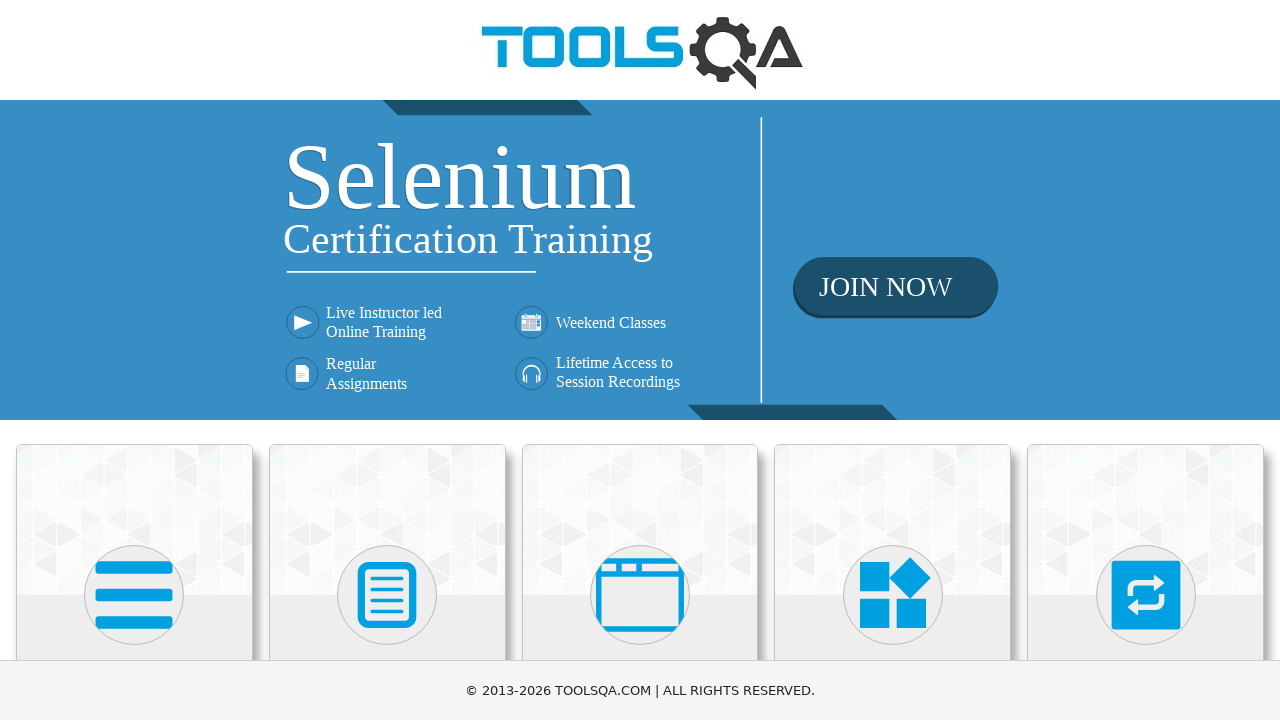

Clicked 'Alerts, Frame & Windows' card at (640, 520) on div.card:has-text('Alerts, Frame & Windows')
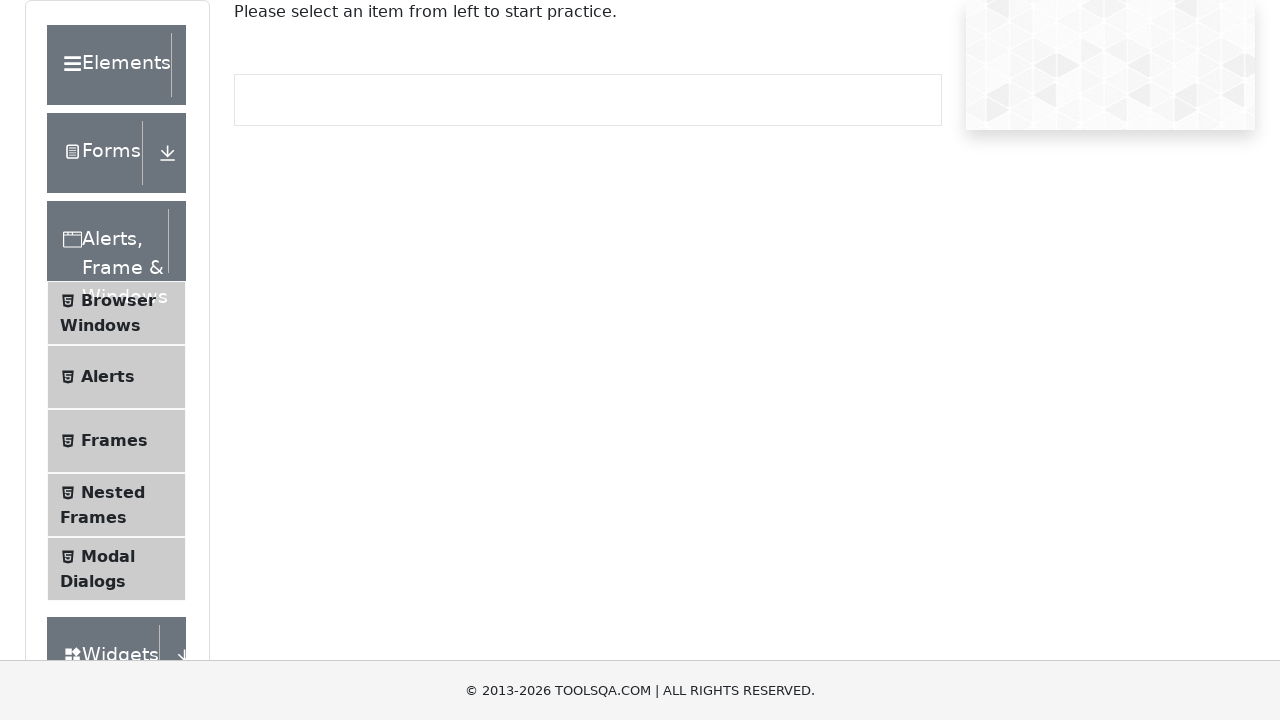

Clicked 'Alerts' menu item at (116, 377) on li:has-text('Alerts'):not(:has-text('Frame'))
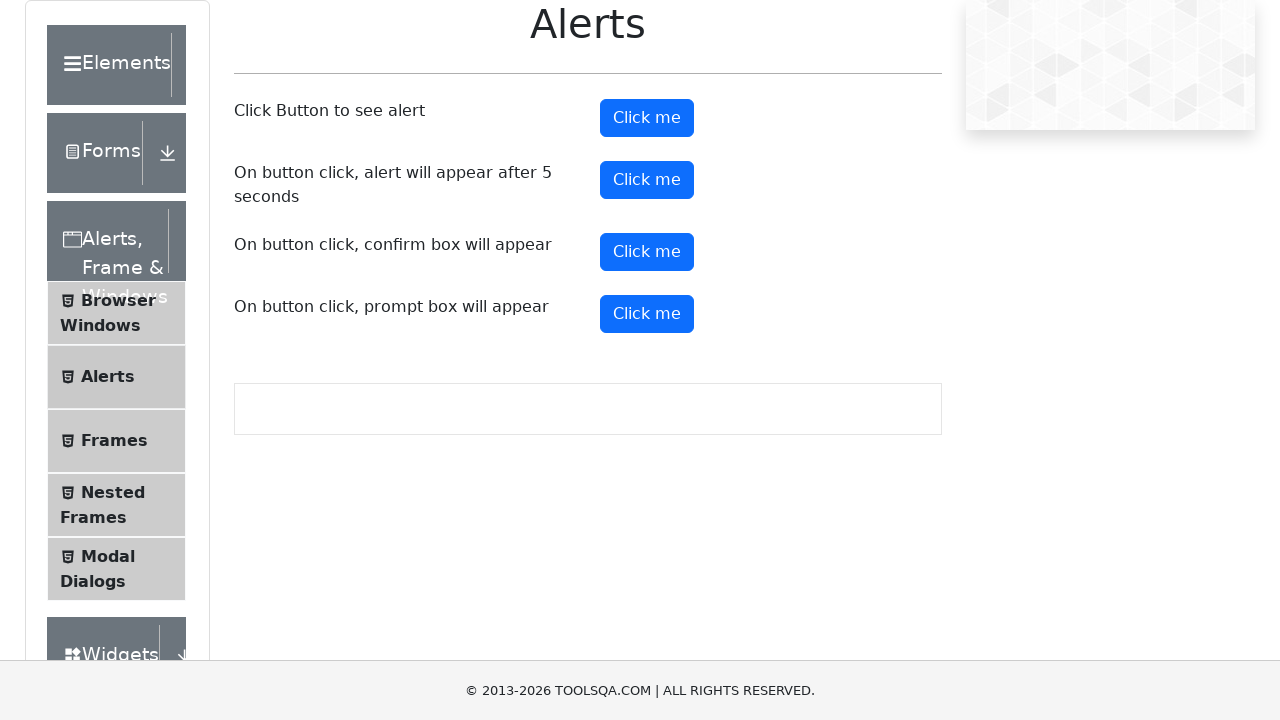

Set up dialog handler to automatically accept alerts
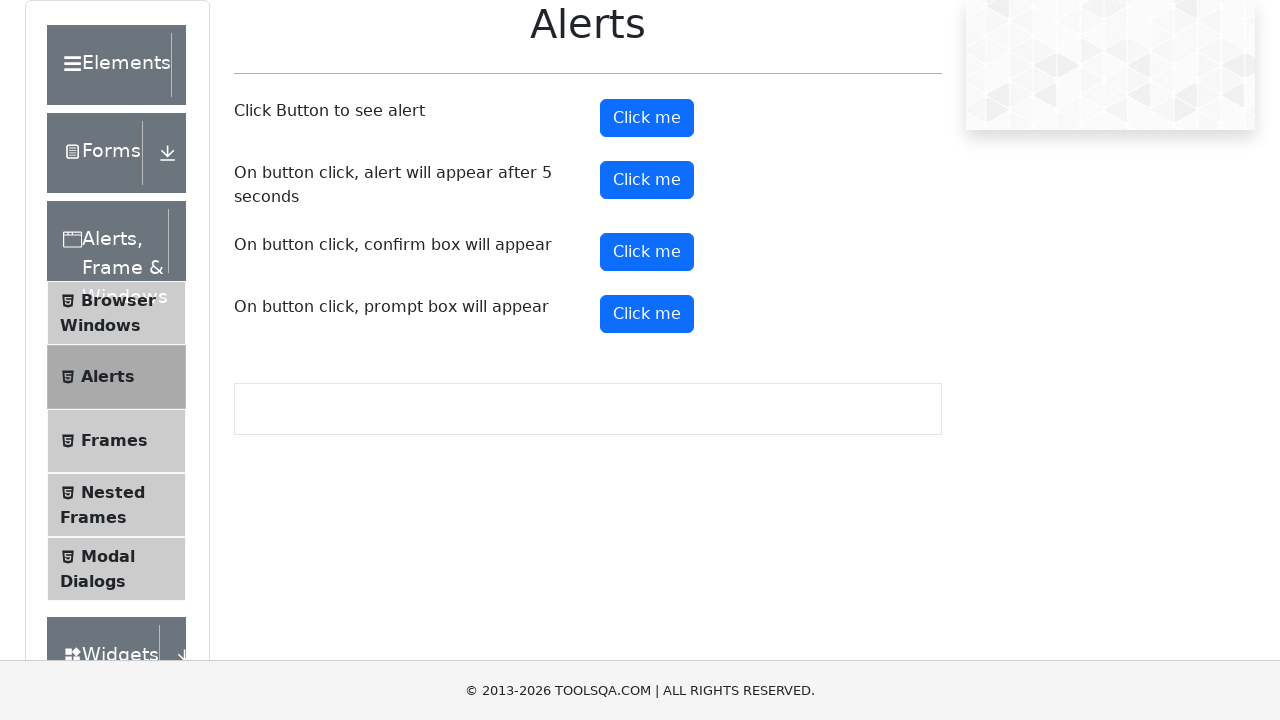

Clicked timed alert button to trigger delayed alert at (647, 180) on #timerAlertButton
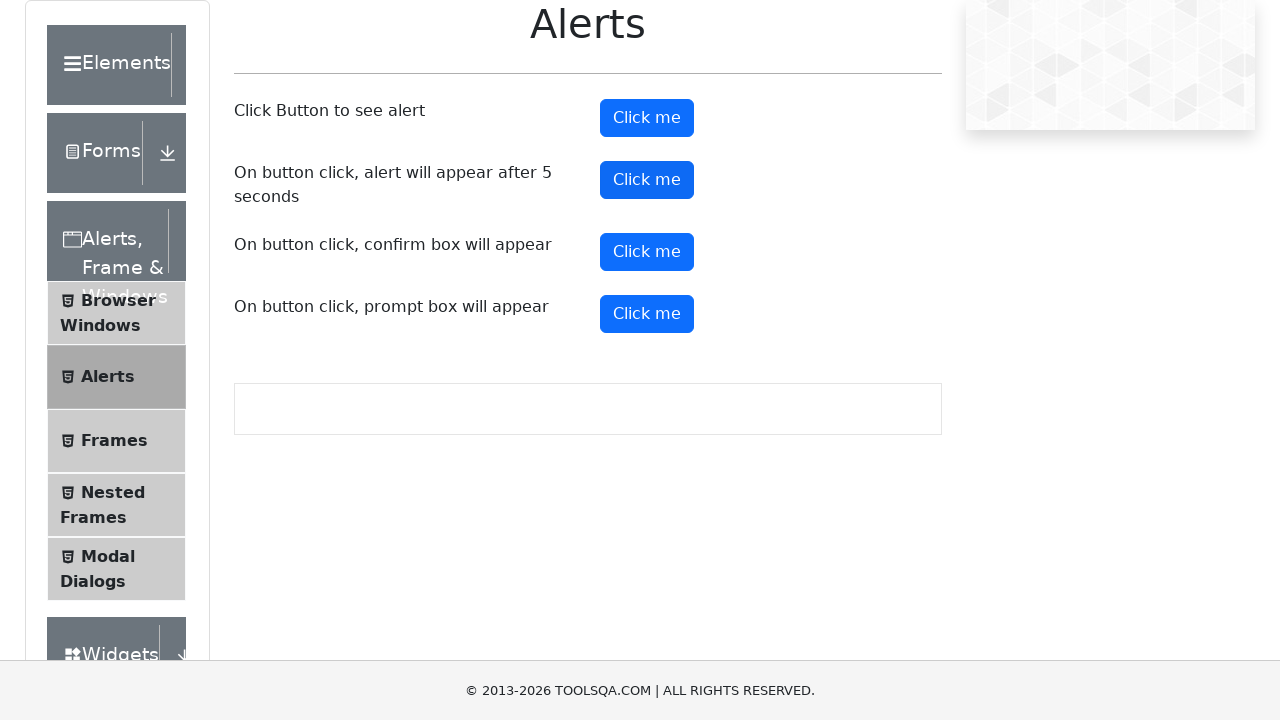

Waited 7 seconds for delayed alert to appear and be handled
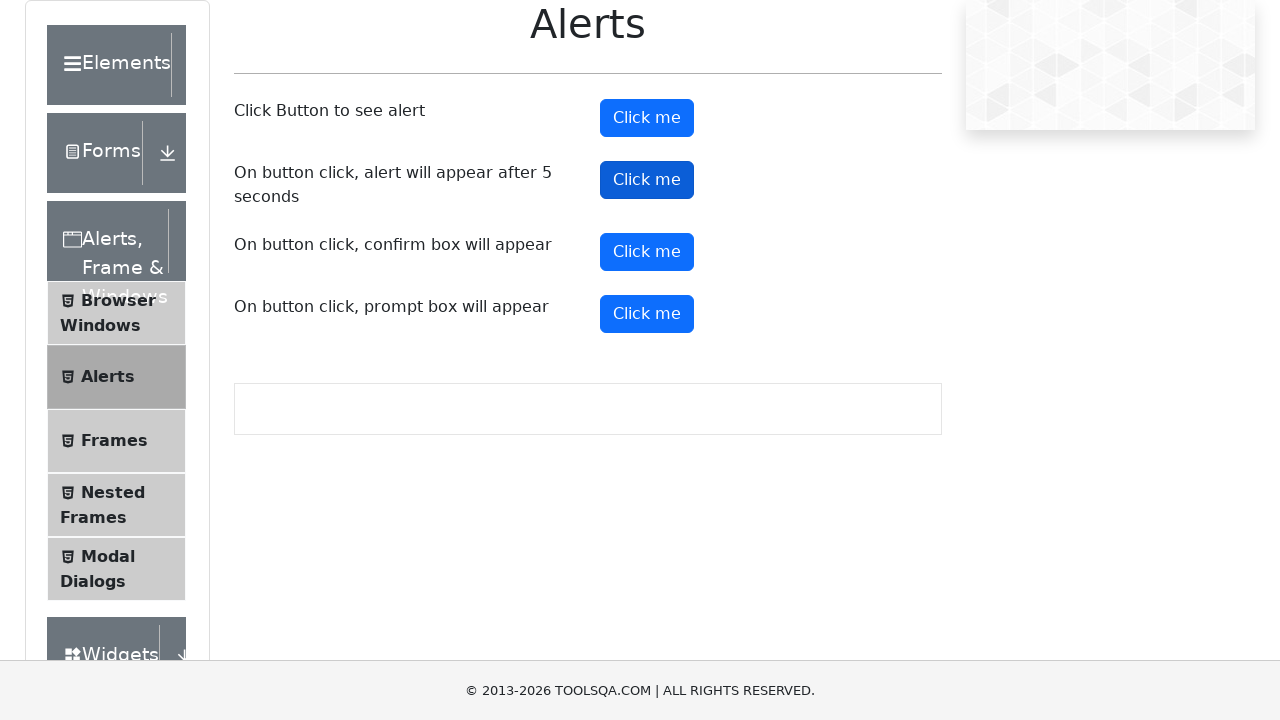

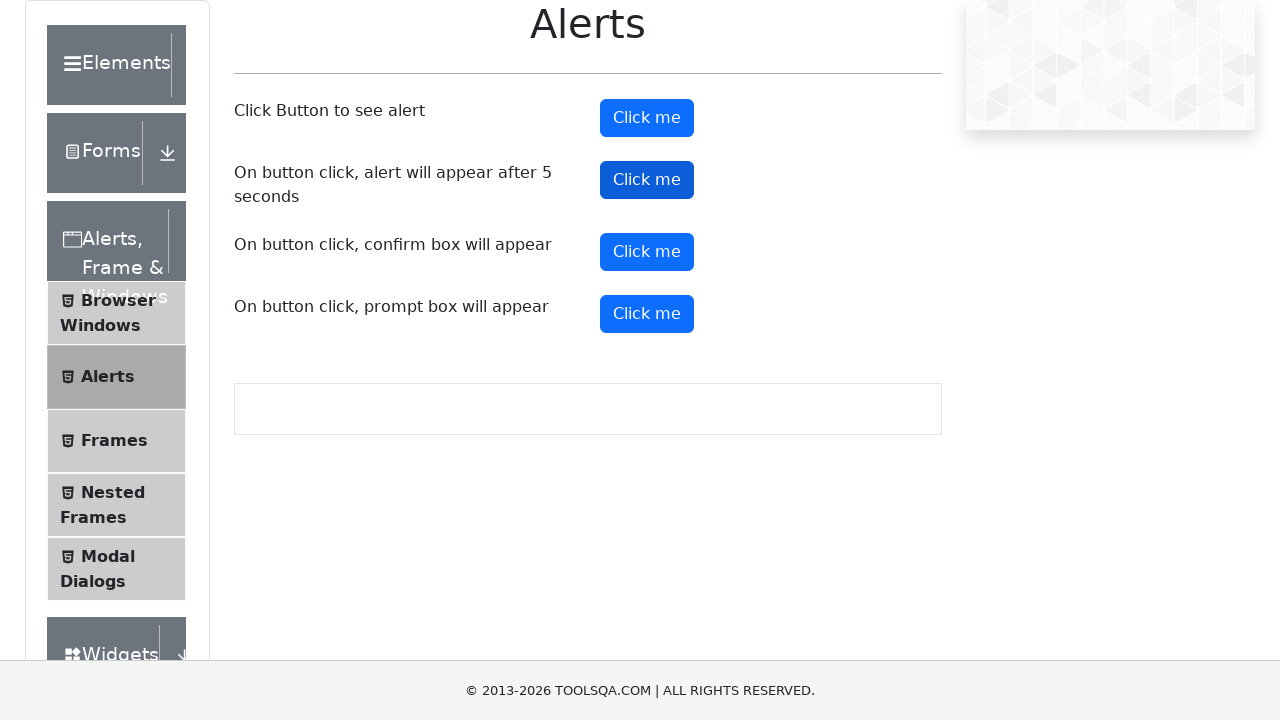